Navigates to a practice automation page, scrolls to a web table, and interacts with table elements to verify table structure and content

Starting URL: https://rahulshettyacademy.com/AutomationPractice/

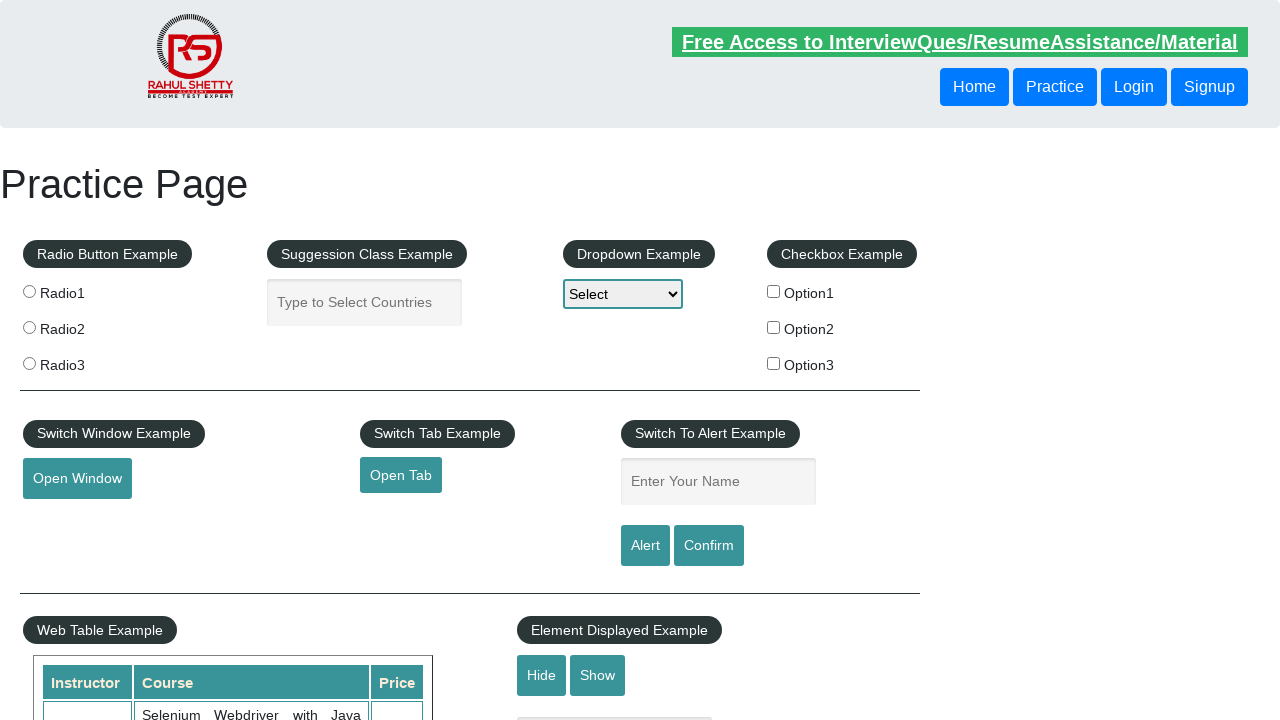

Scrolled down 500px to make web table visible
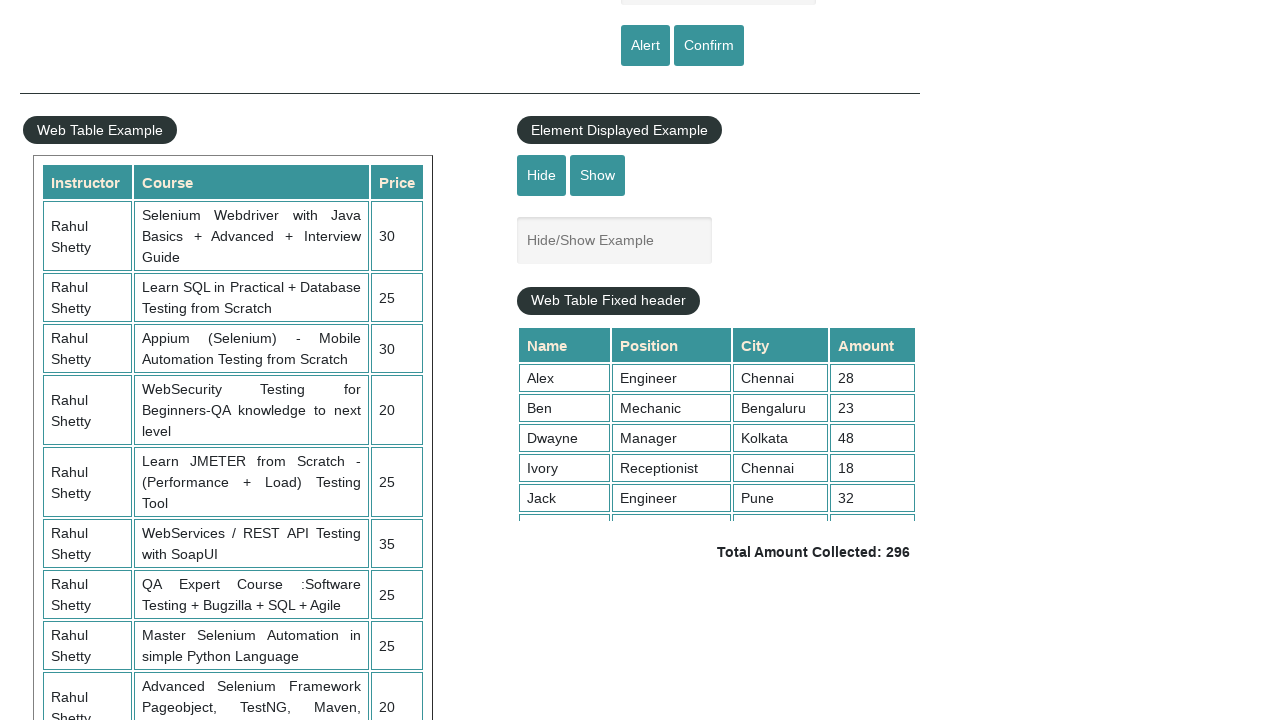

Scrolled within the fixed header table
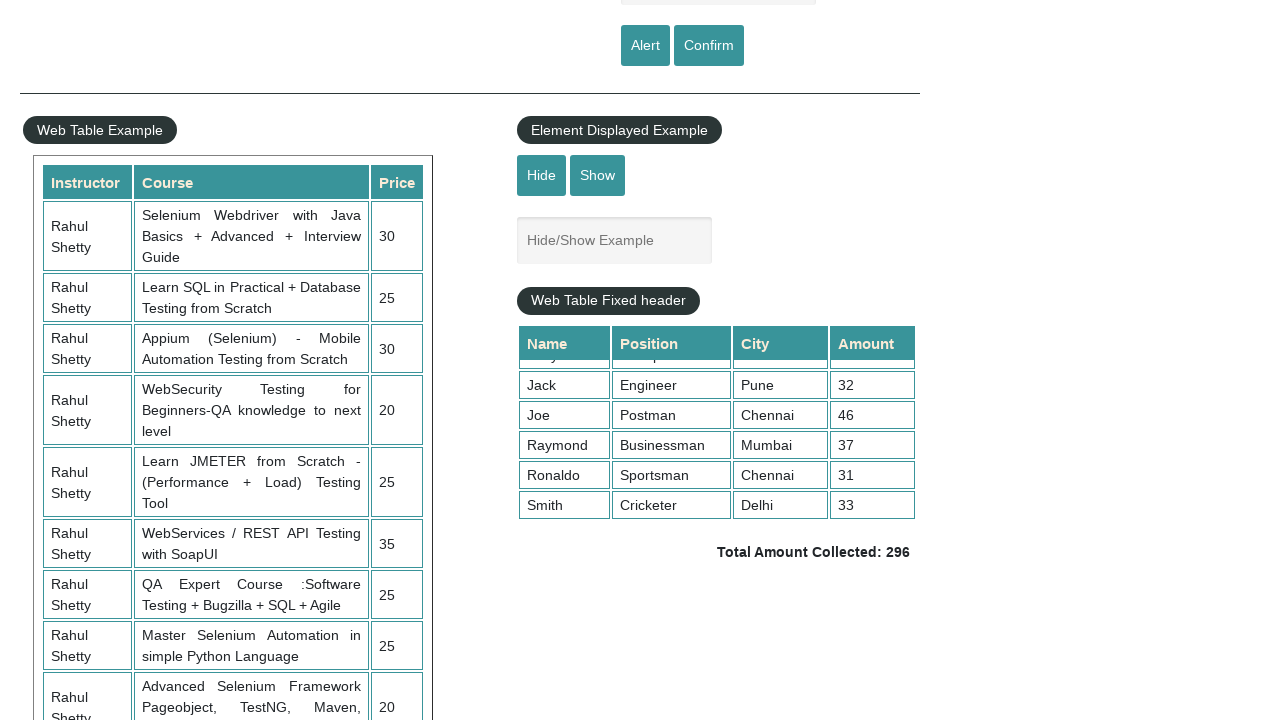

Verified table rows exist in the product table
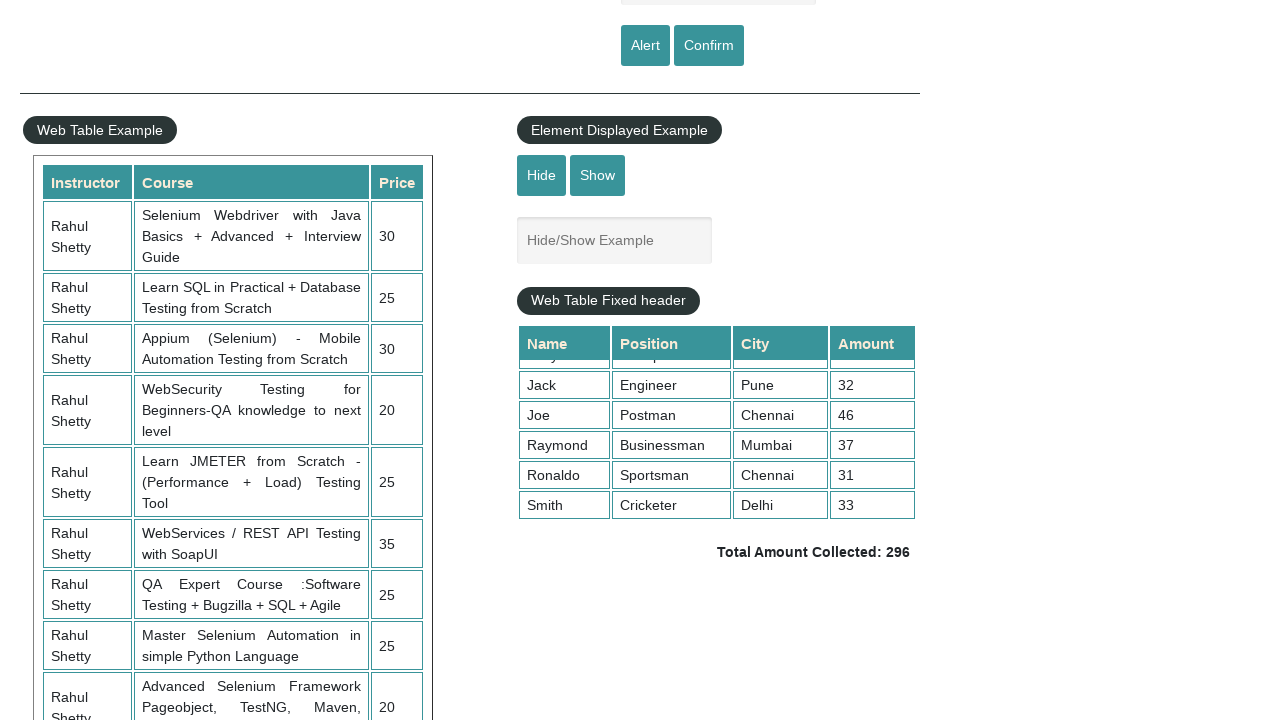

Verified table column headers exist in first row
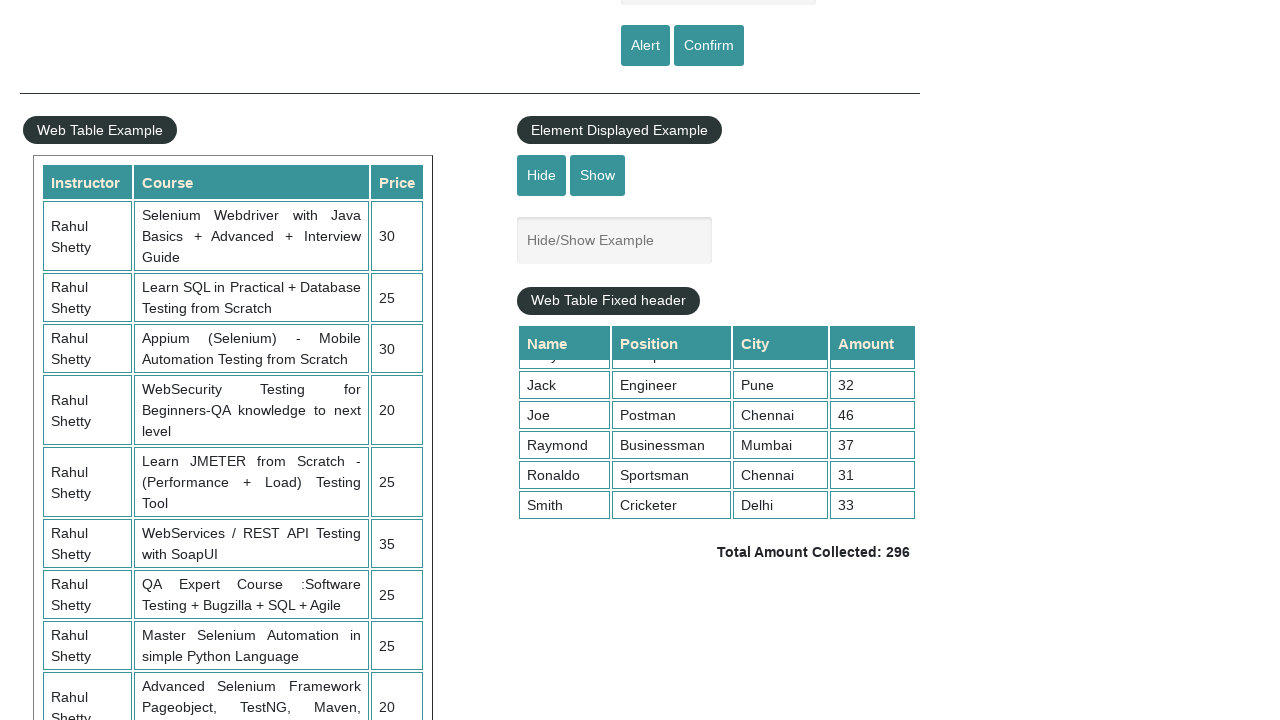

Verified table data exists in the 4th row
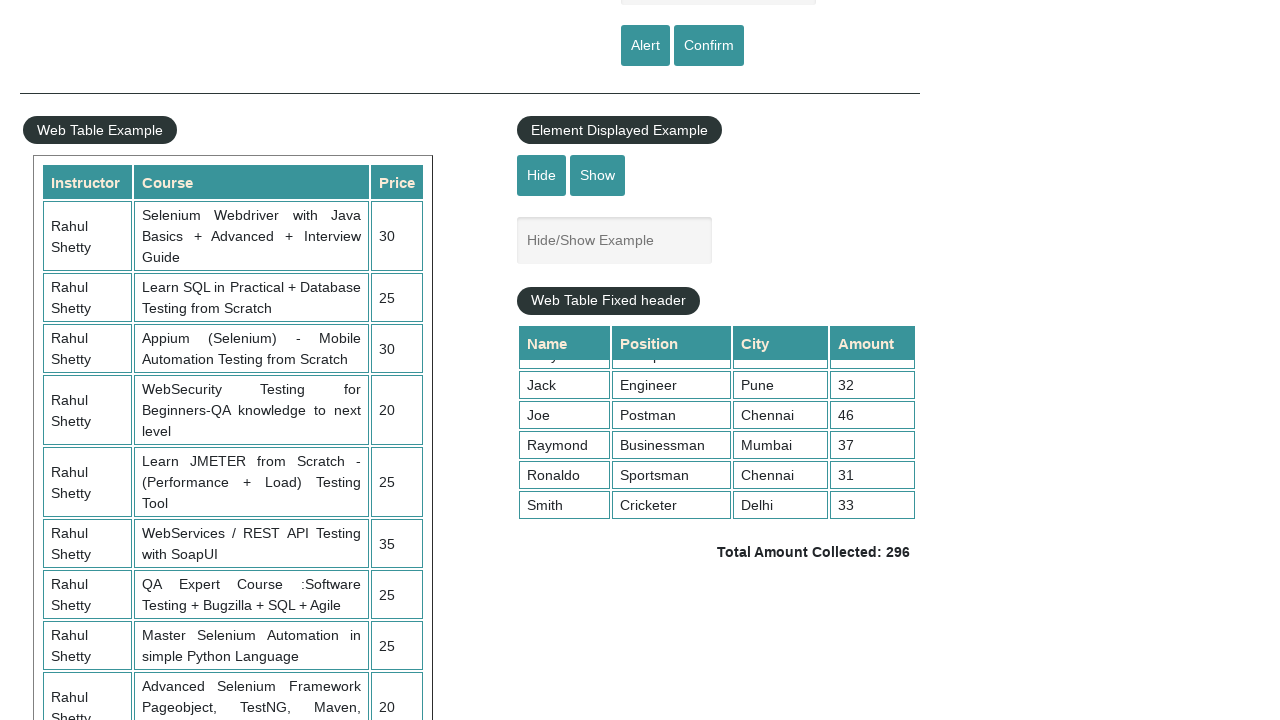

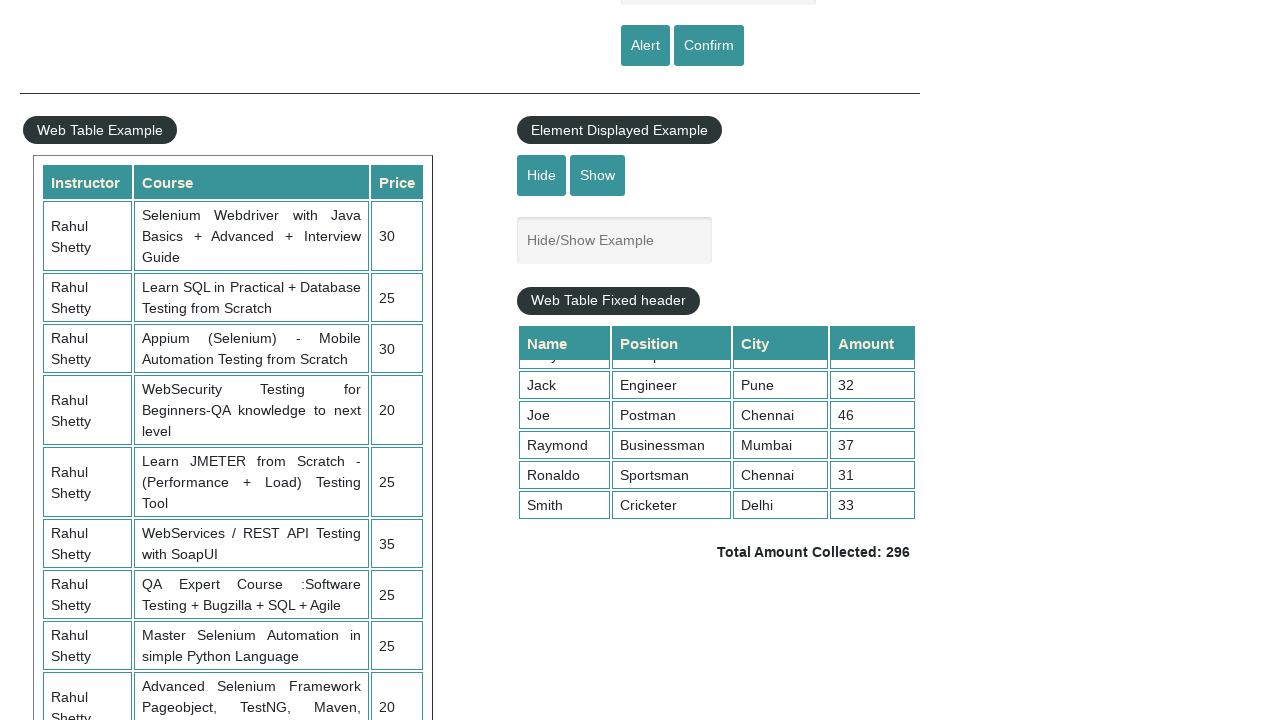